Tests dynamic loading by clicking a button and verifying that "Hello World!" text appears after loading

Starting URL: https://automationfc.github.io/dynamic-loading/

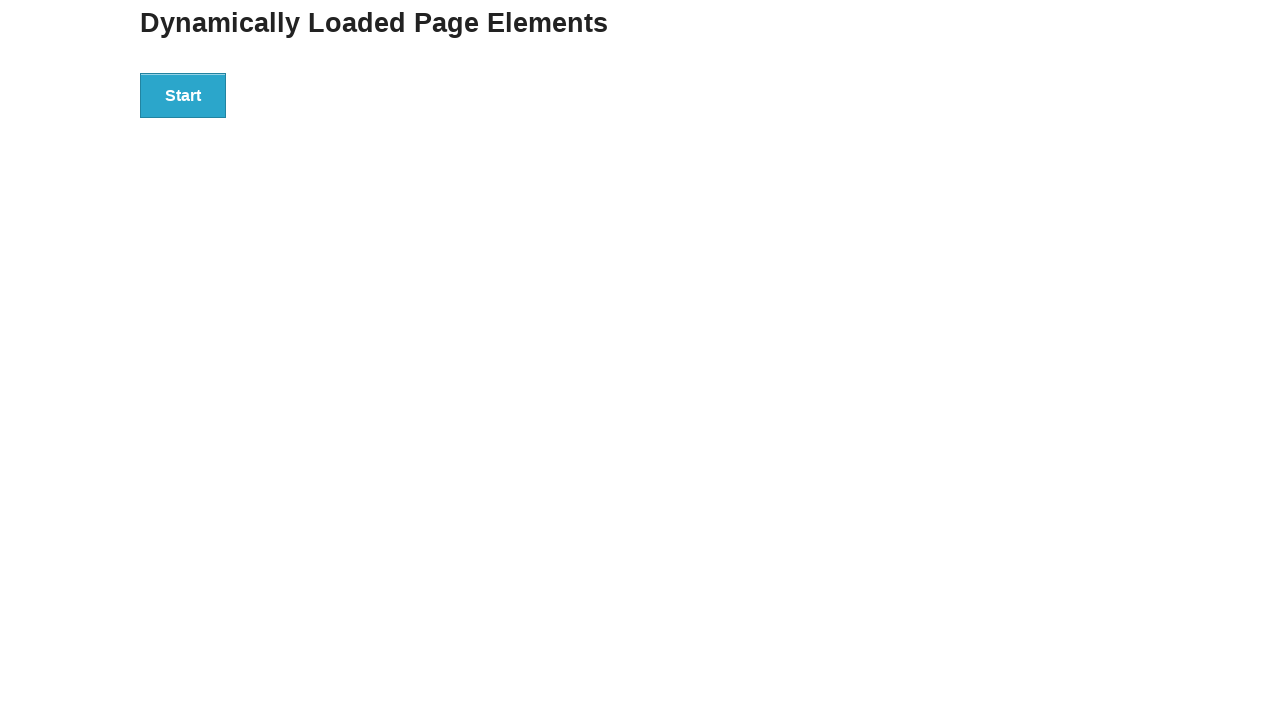

Navigated to dynamic loading test page
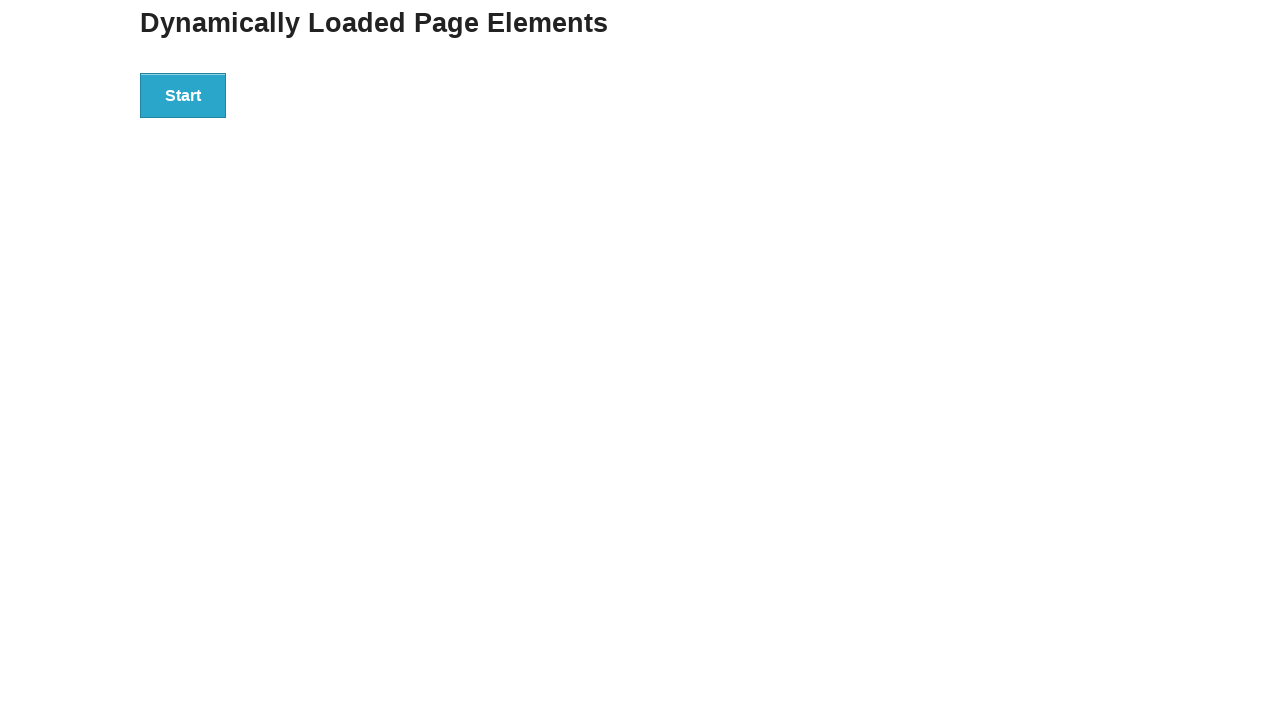

Clicked start button to trigger dynamic loading at (183, 95) on div#start button
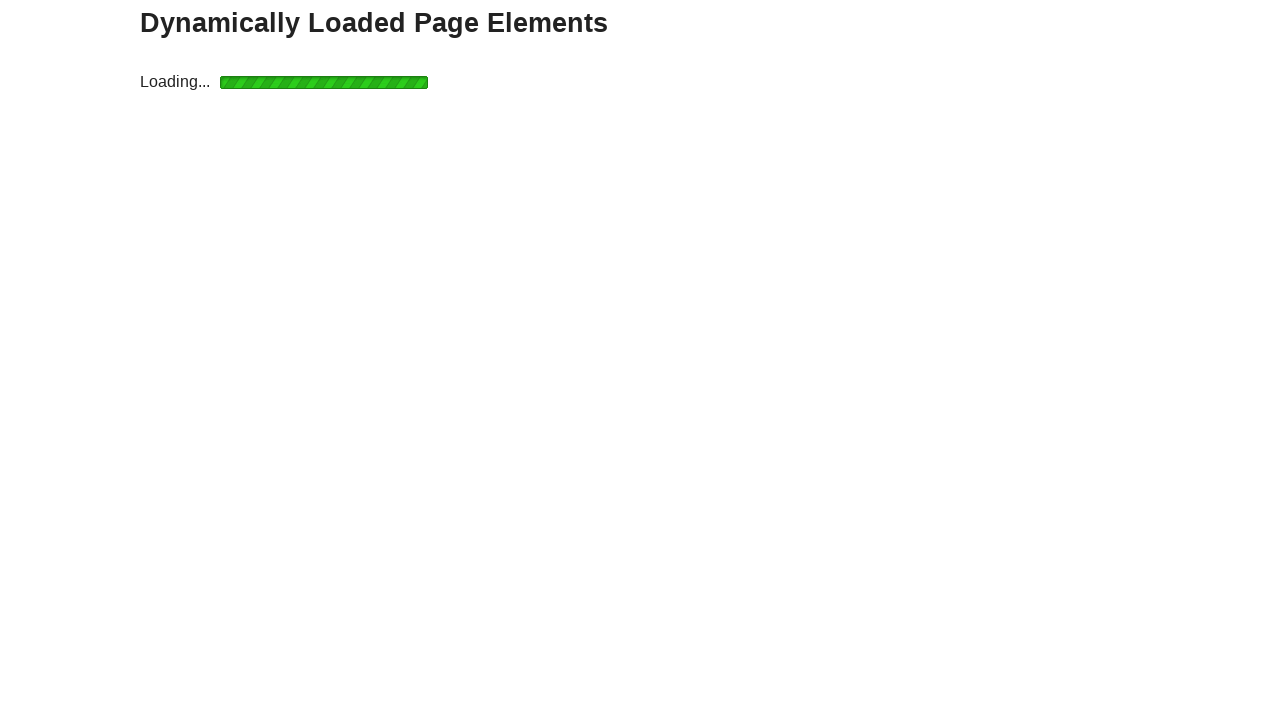

Waited for 'Hello World!' text to appear after dynamic loading
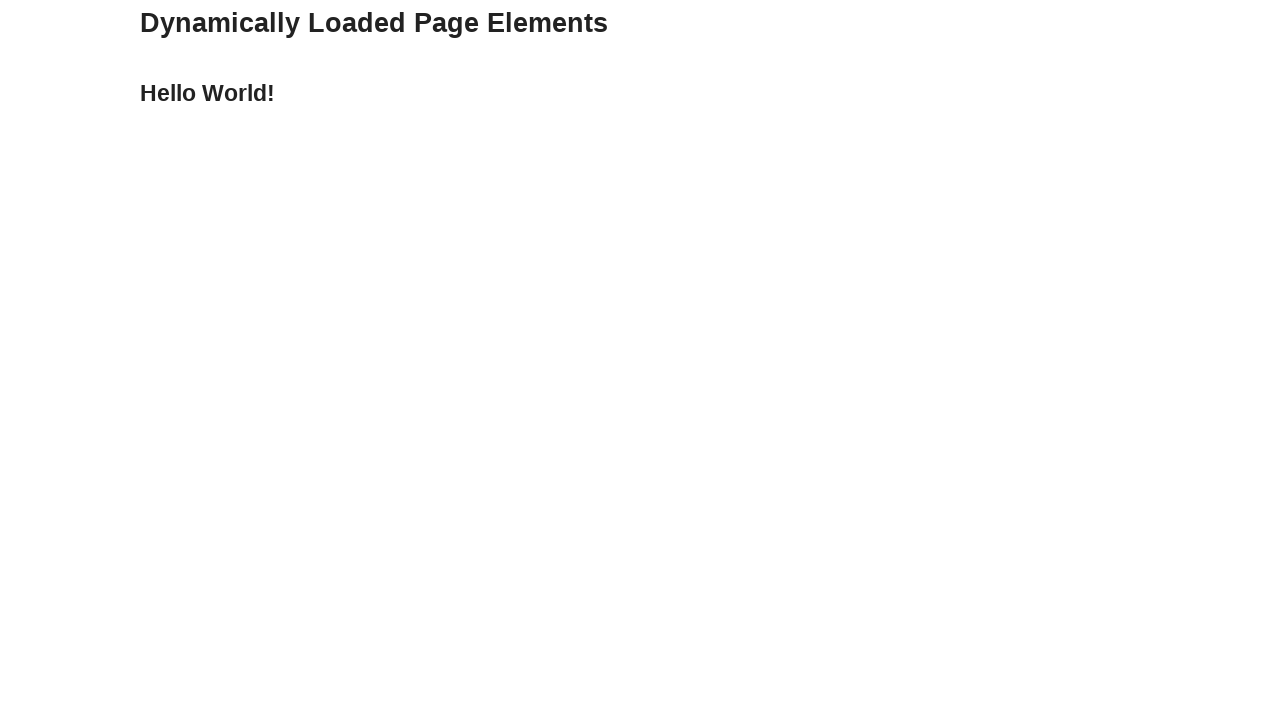

Verified that 'Hello World!' text is displayed
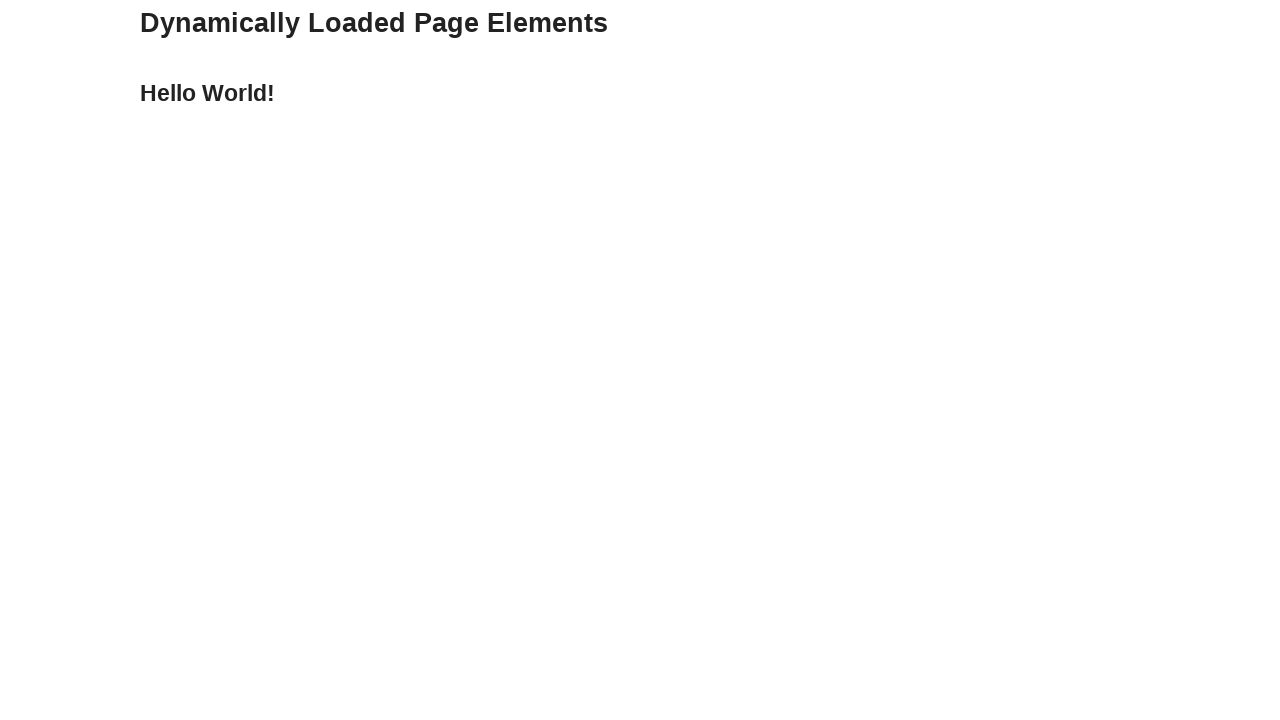

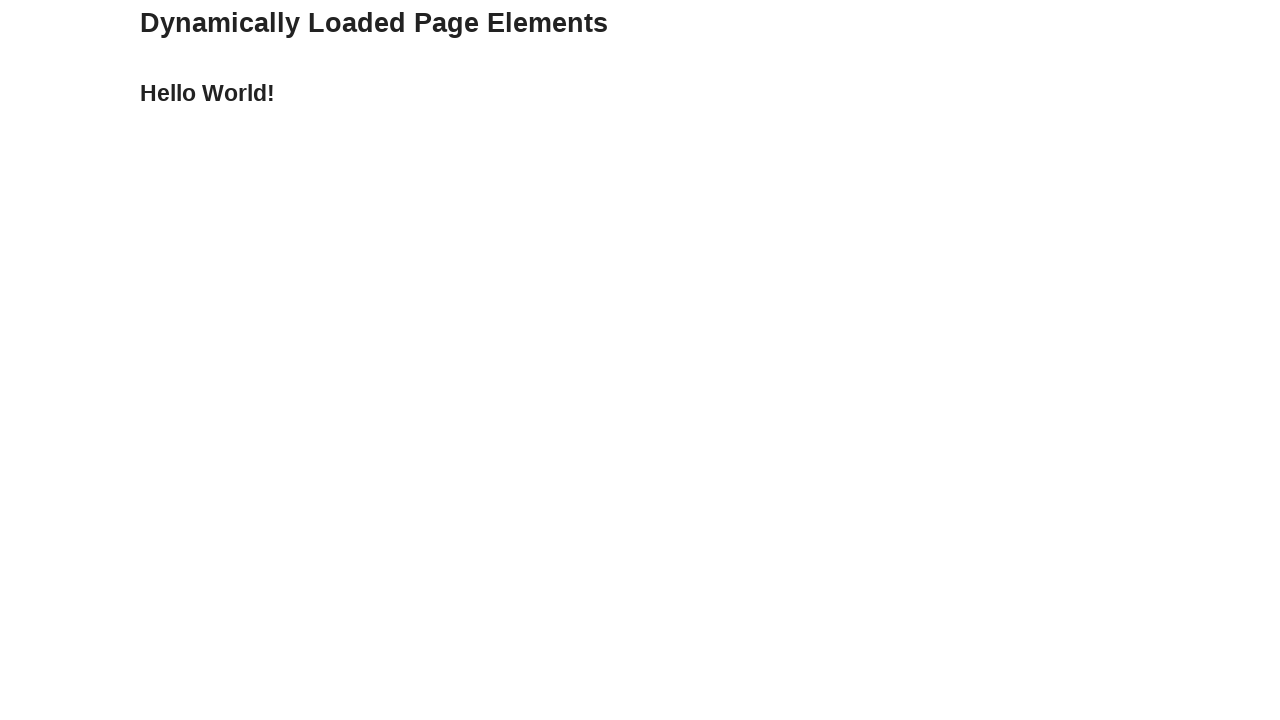